Tests that edits are cancelled when pressing Escape key

Starting URL: https://demo.playwright.dev/todomvc

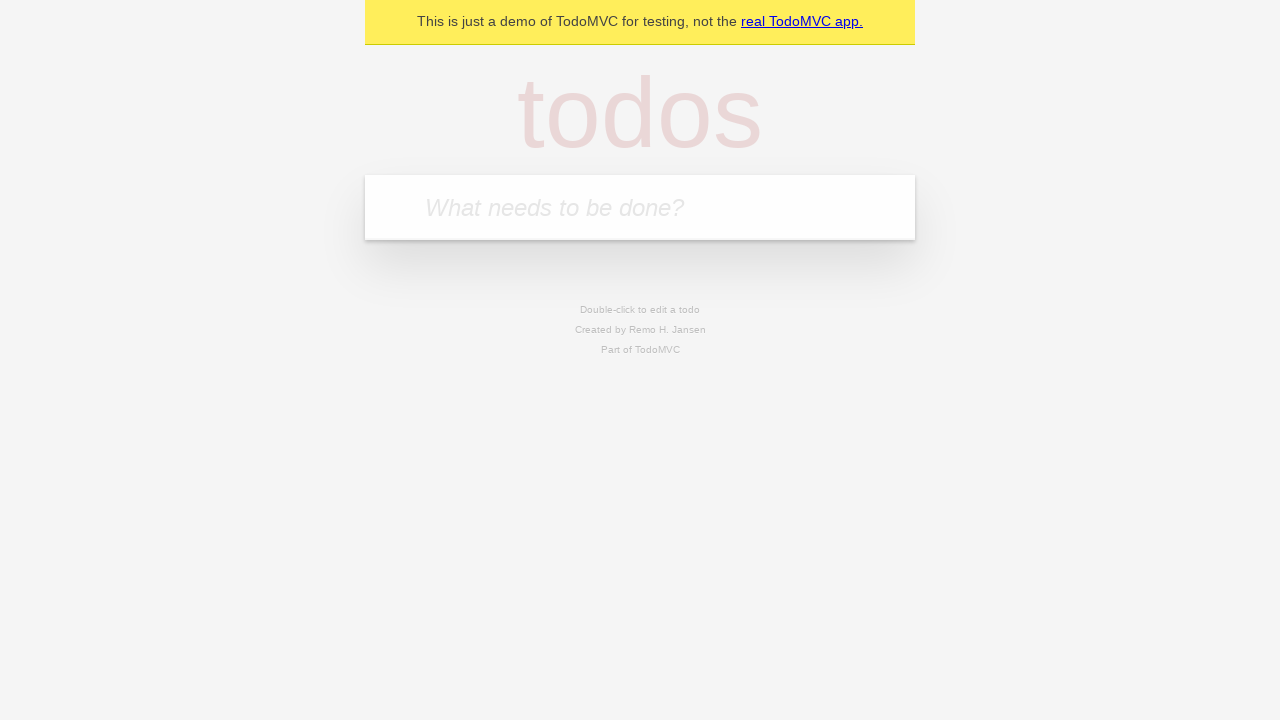

Filled first todo input with 'buy some cheese' on internal:attr=[placeholder="What needs to be done?"i]
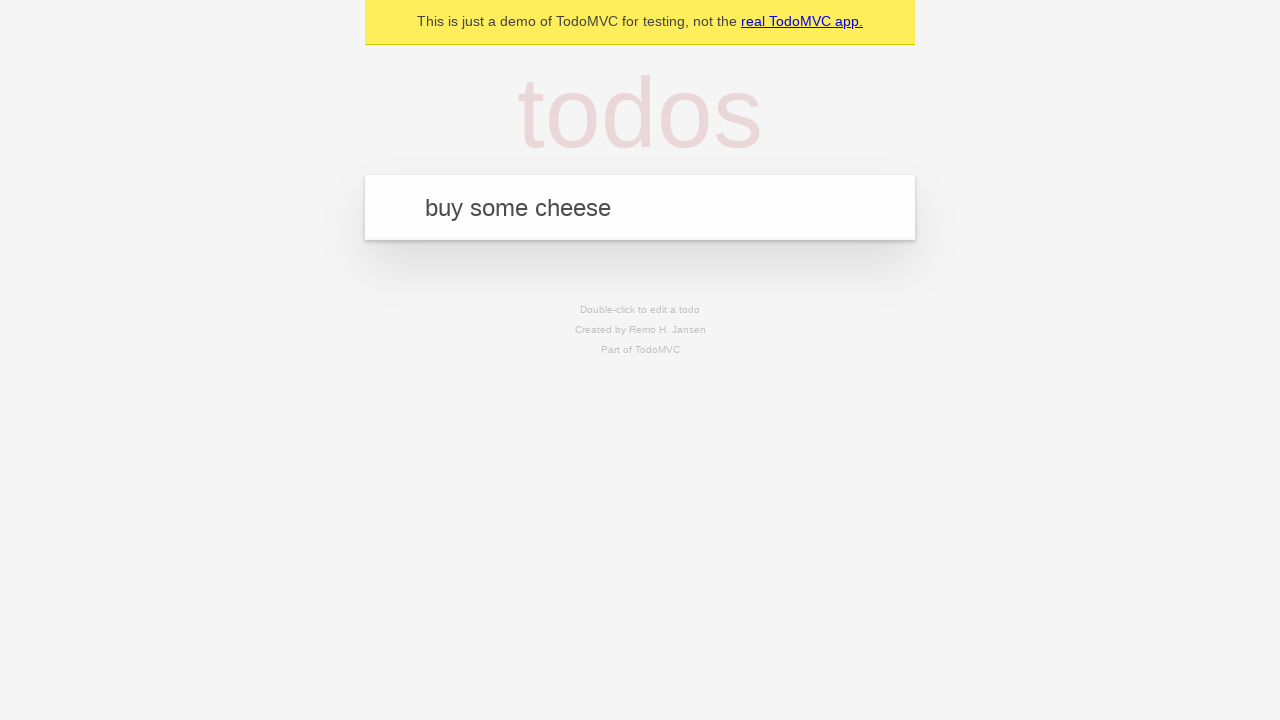

Pressed Enter to create first todo on internal:attr=[placeholder="What needs to be done?"i]
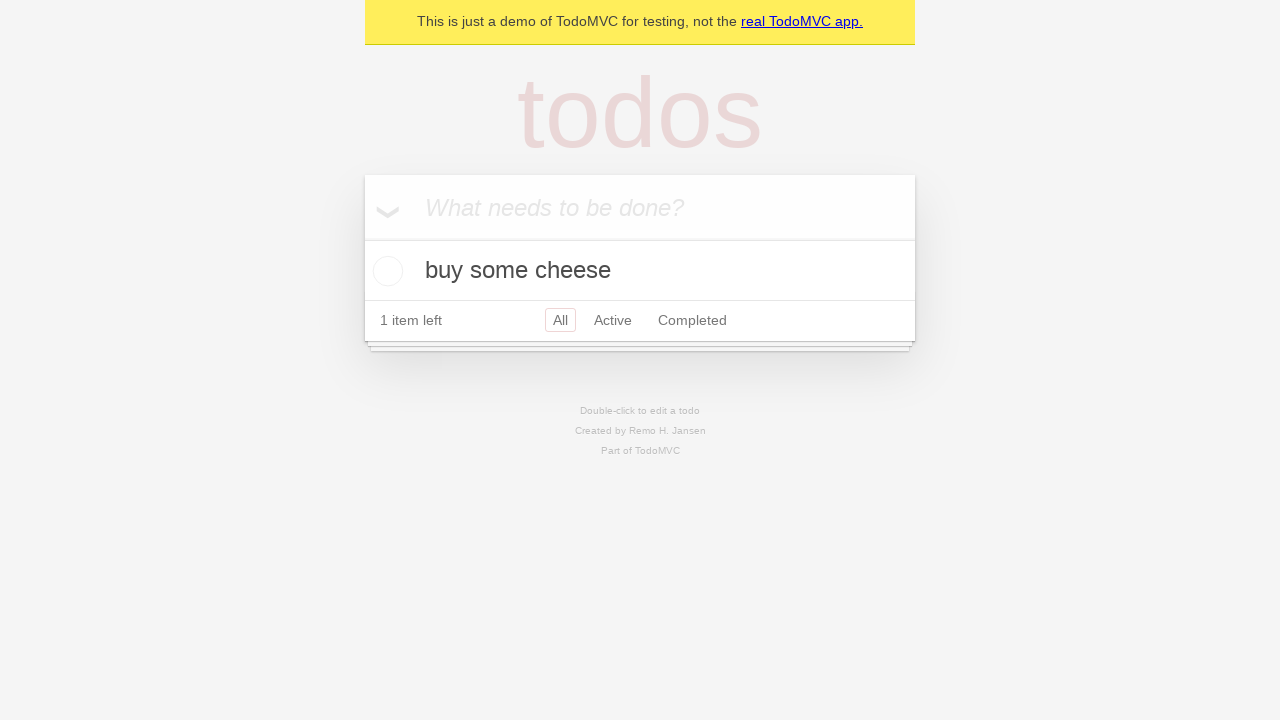

Filled second todo input with 'feed the cat' on internal:attr=[placeholder="What needs to be done?"i]
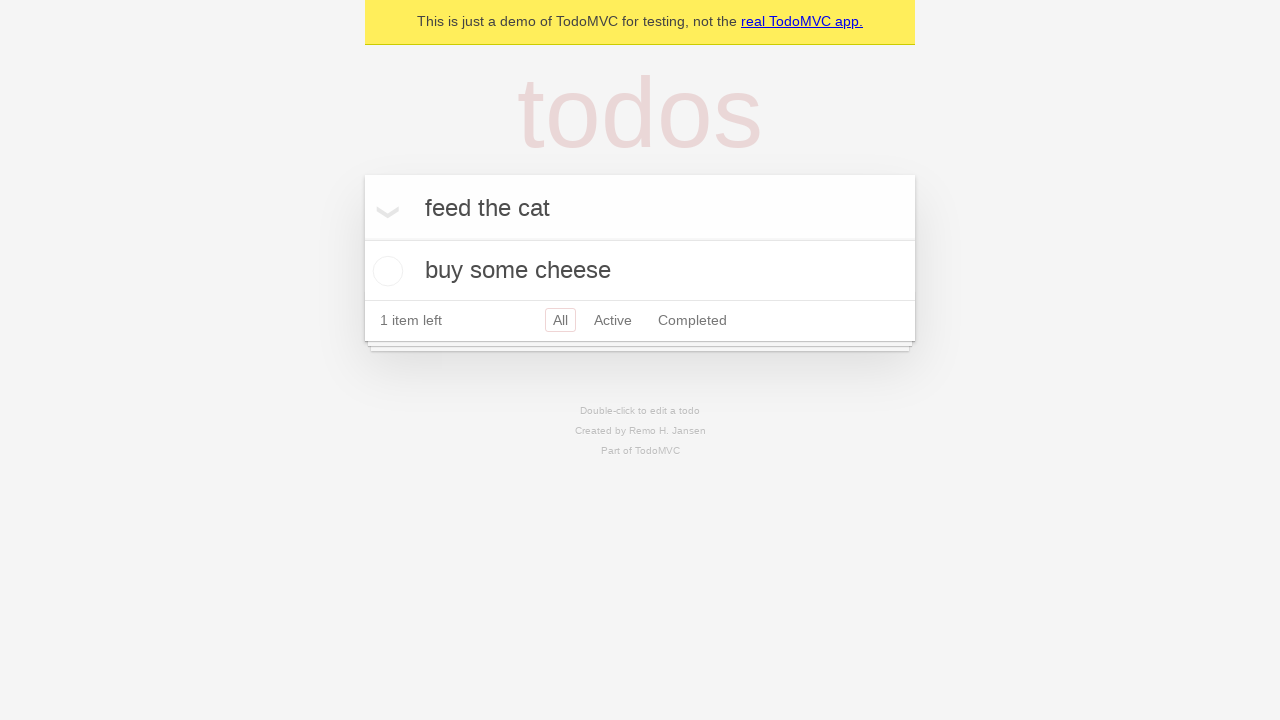

Pressed Enter to create second todo on internal:attr=[placeholder="What needs to be done?"i]
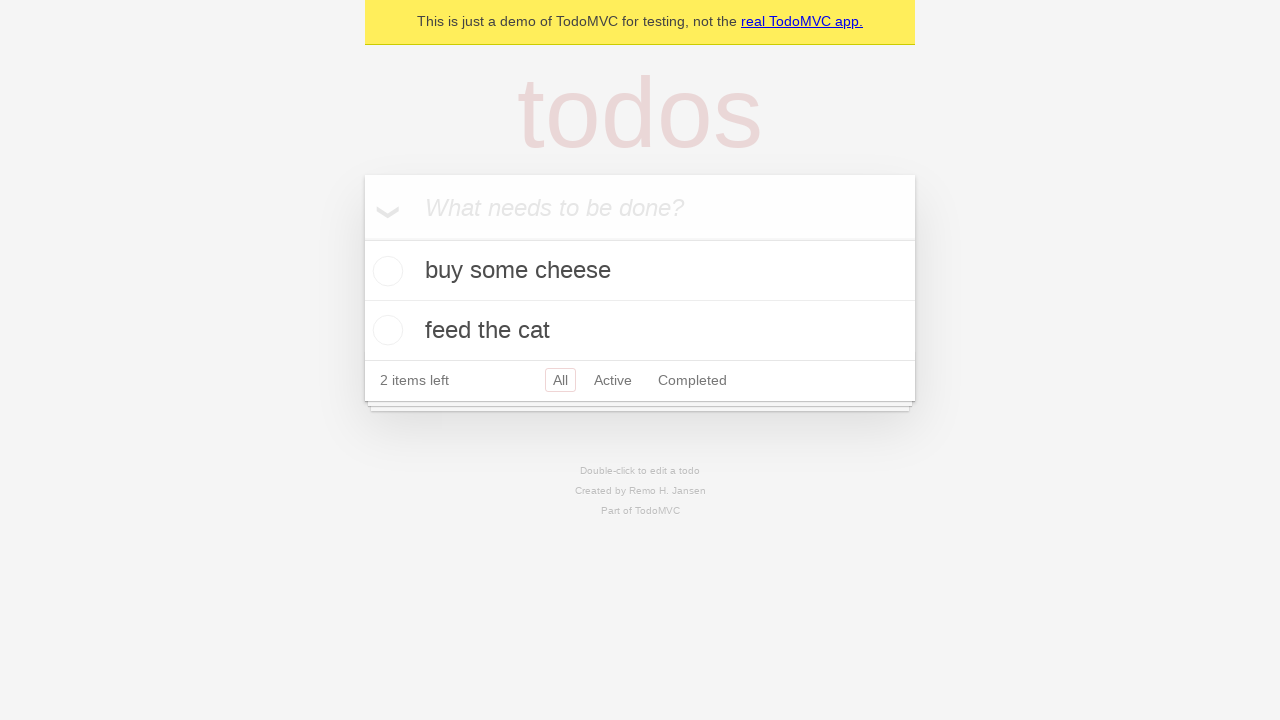

Filled third todo input with 'book a doctors appointment' on internal:attr=[placeholder="What needs to be done?"i]
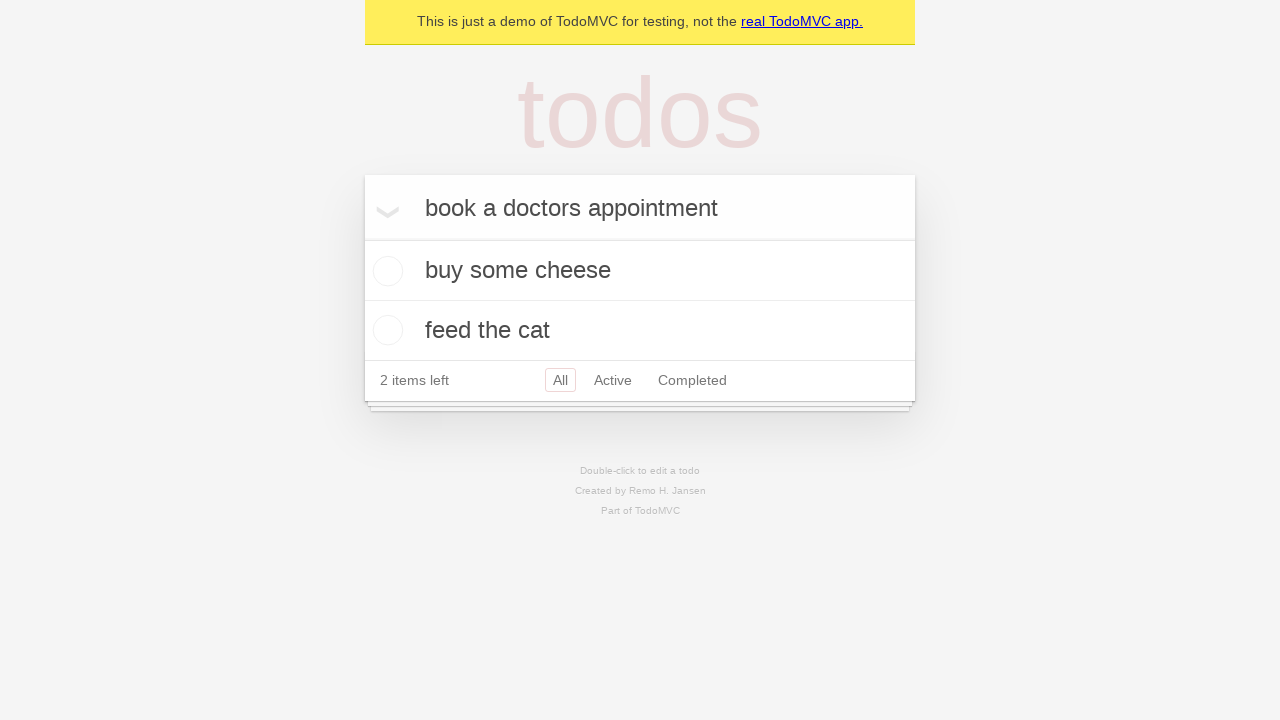

Pressed Enter to create third todo on internal:attr=[placeholder="What needs to be done?"i]
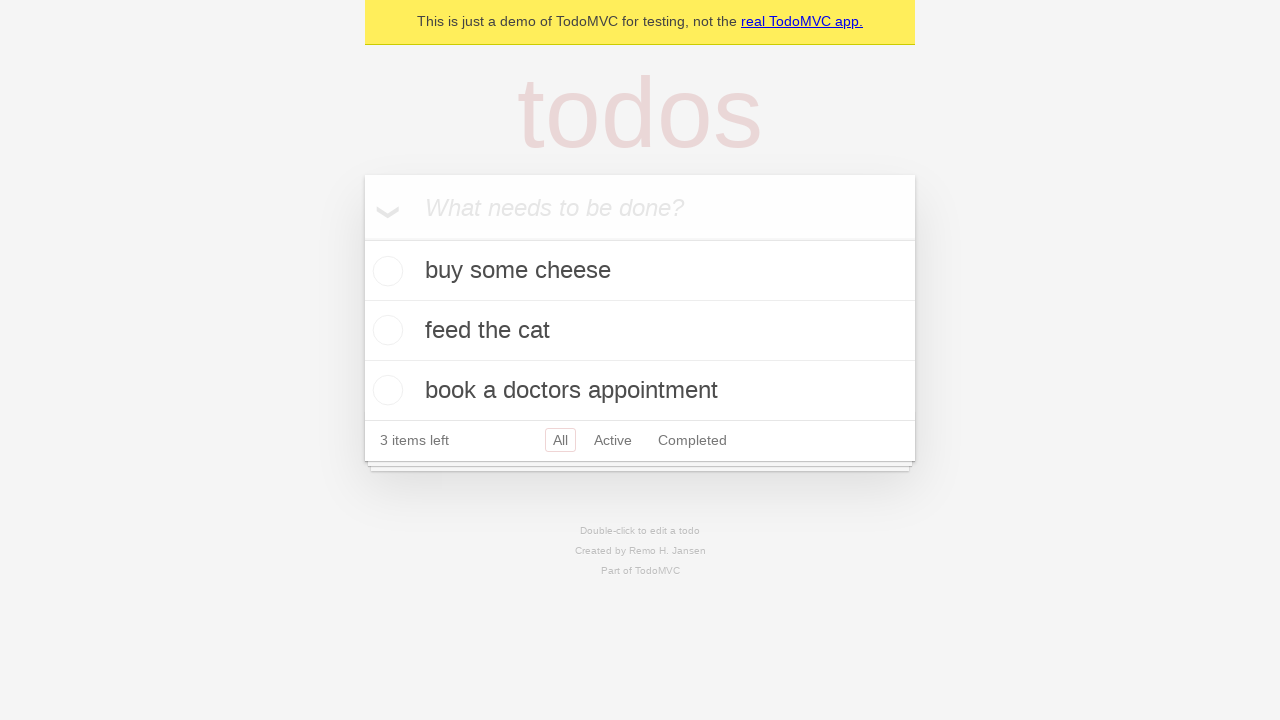

Waited for all 3 todos to be created
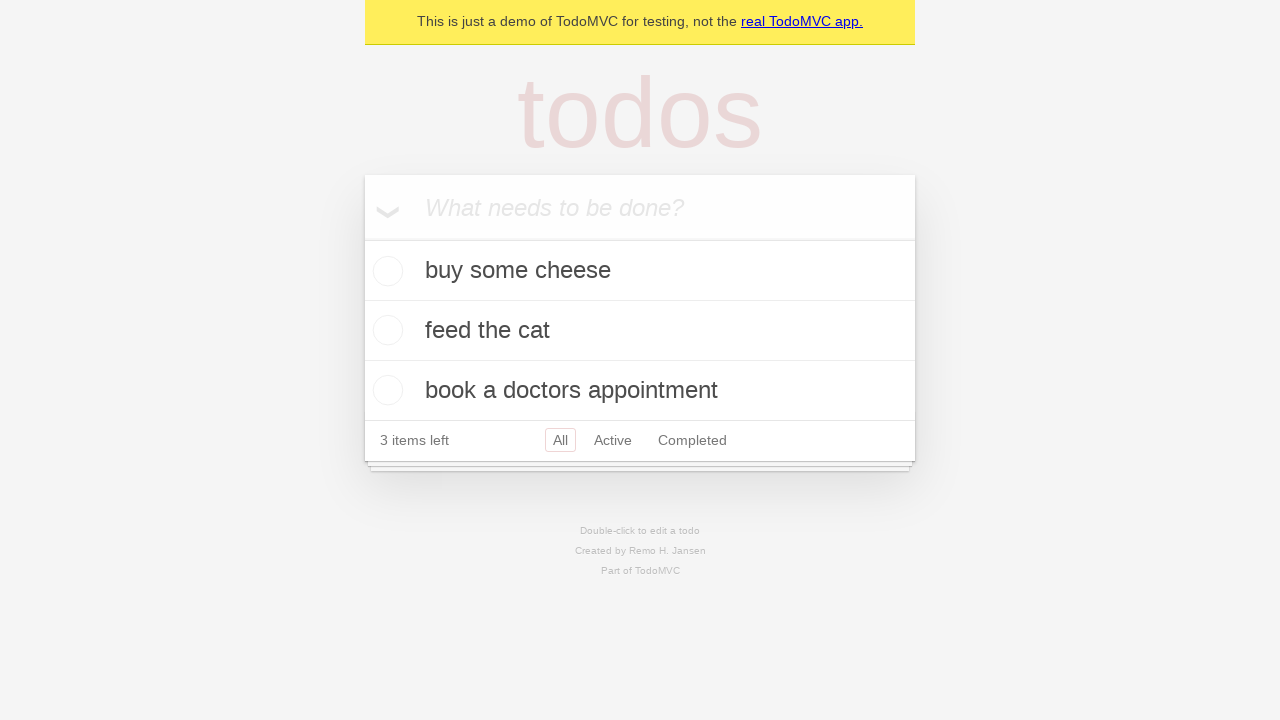

Double-clicked second todo to enter edit mode at (640, 331) on internal:testid=[data-testid="todo-item"s] >> nth=1
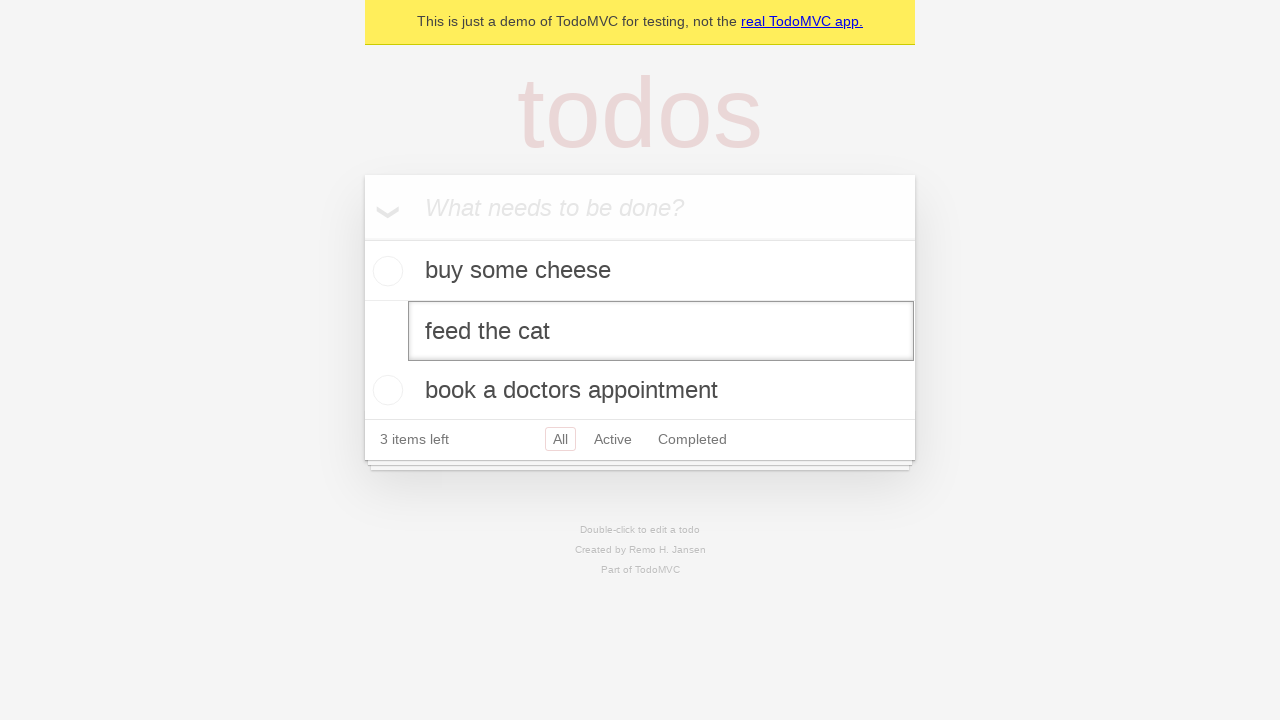

Filled edit input with 'buy some sausages' on internal:testid=[data-testid="todo-item"s] >> nth=1 >> internal:role=textbox[nam
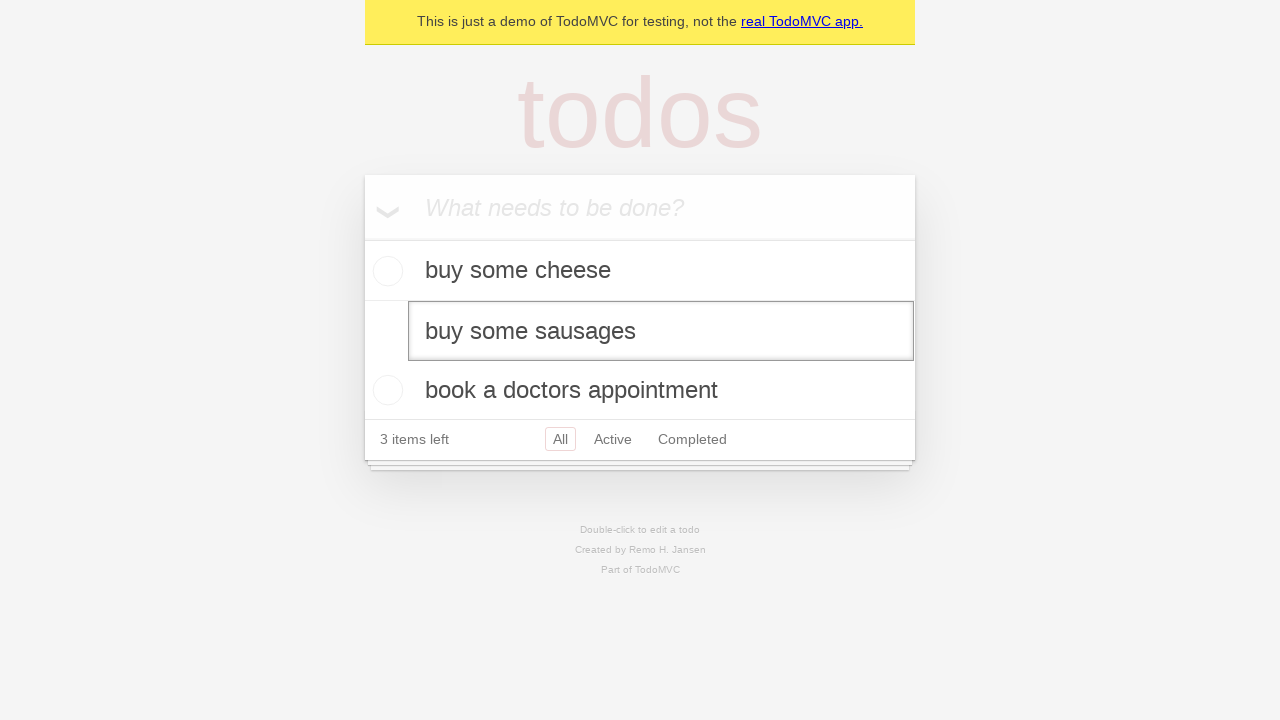

Pressed Escape to cancel edit and revert changes on internal:testid=[data-testid="todo-item"s] >> nth=1 >> internal:role=textbox[nam
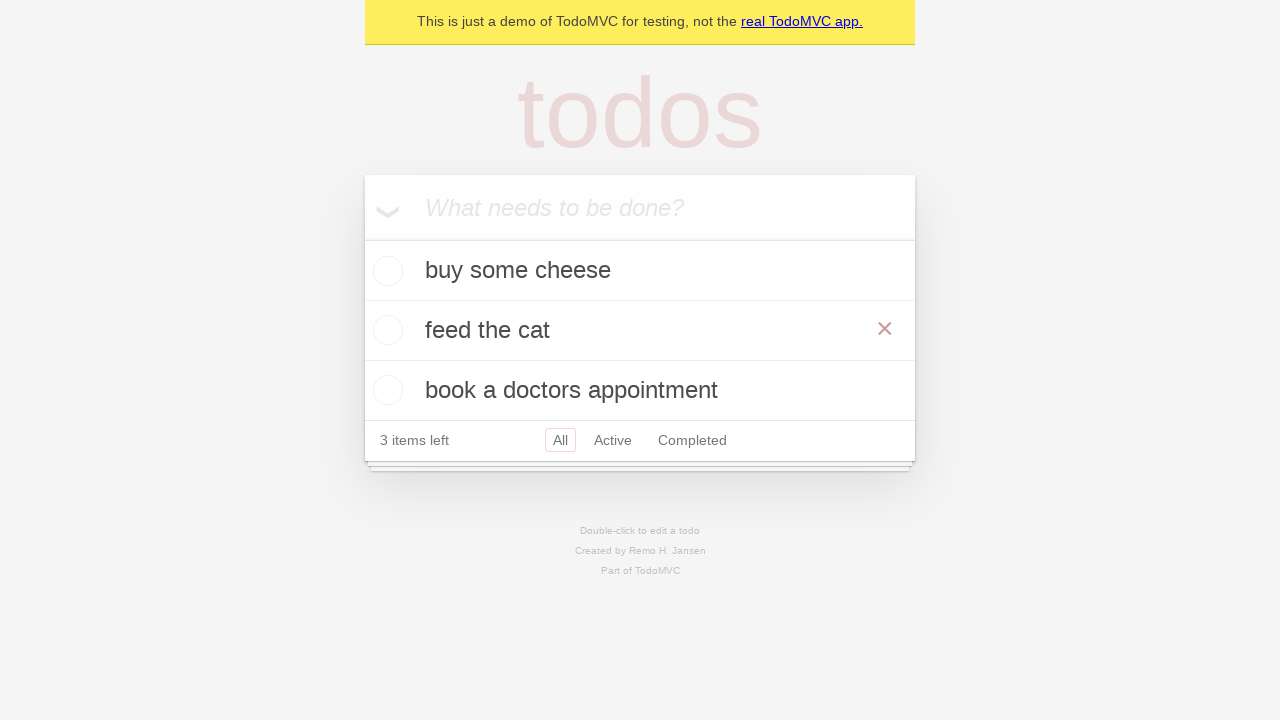

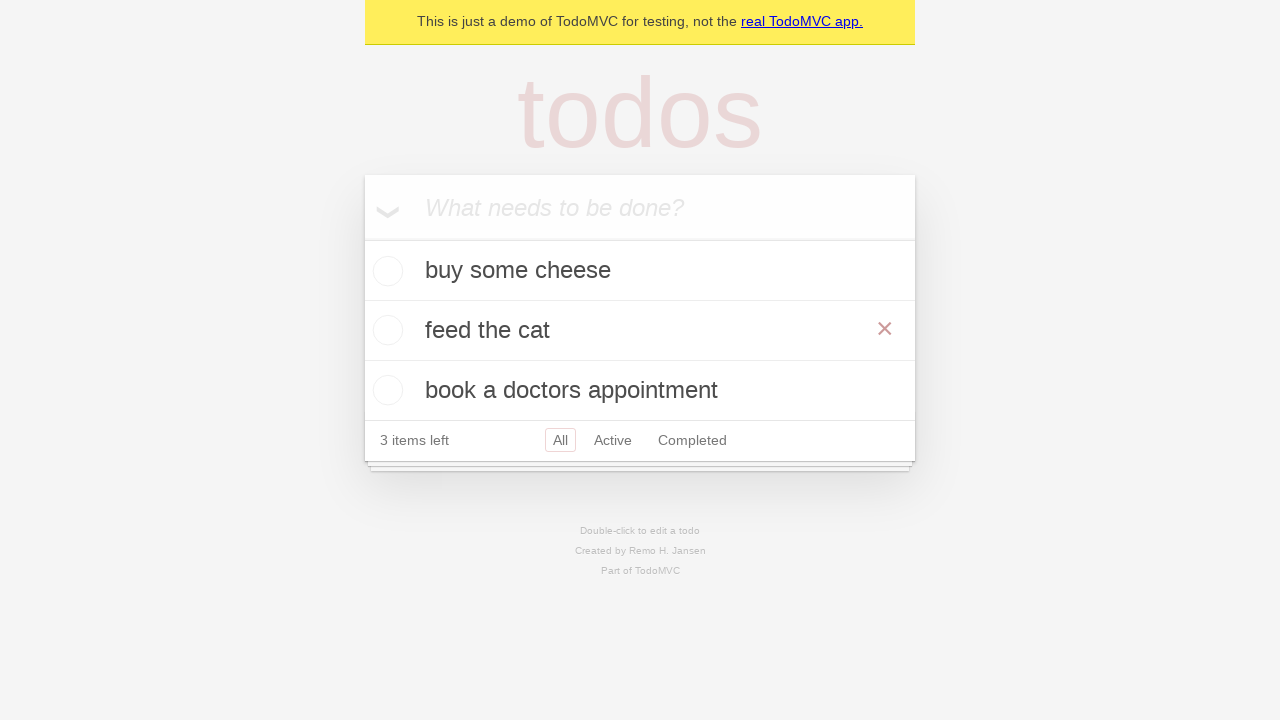